Tests tooltip functionality by hovering over buttons with data-tippy-content attributes and verifying that the Tippy tooltip appears.

Starting URL: https://www.uni-stuttgart.de/studium/orientierung/try-science/

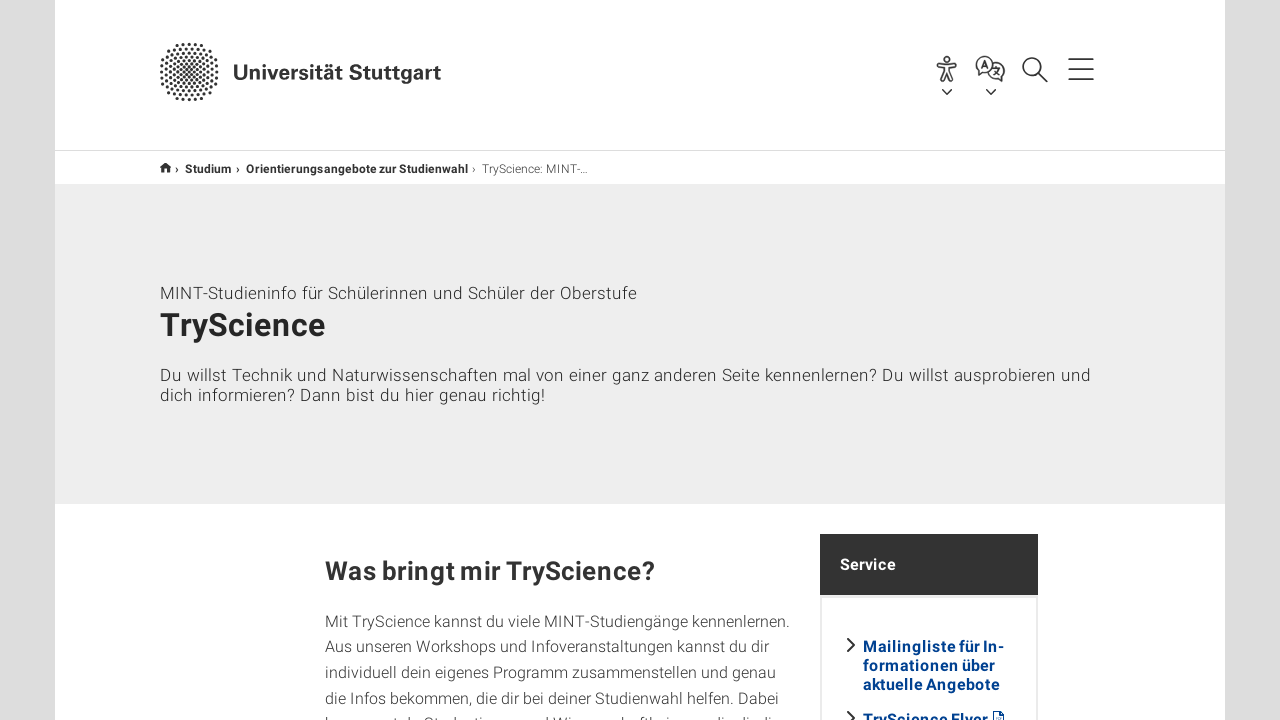

Waited for buttons with tippy content to load
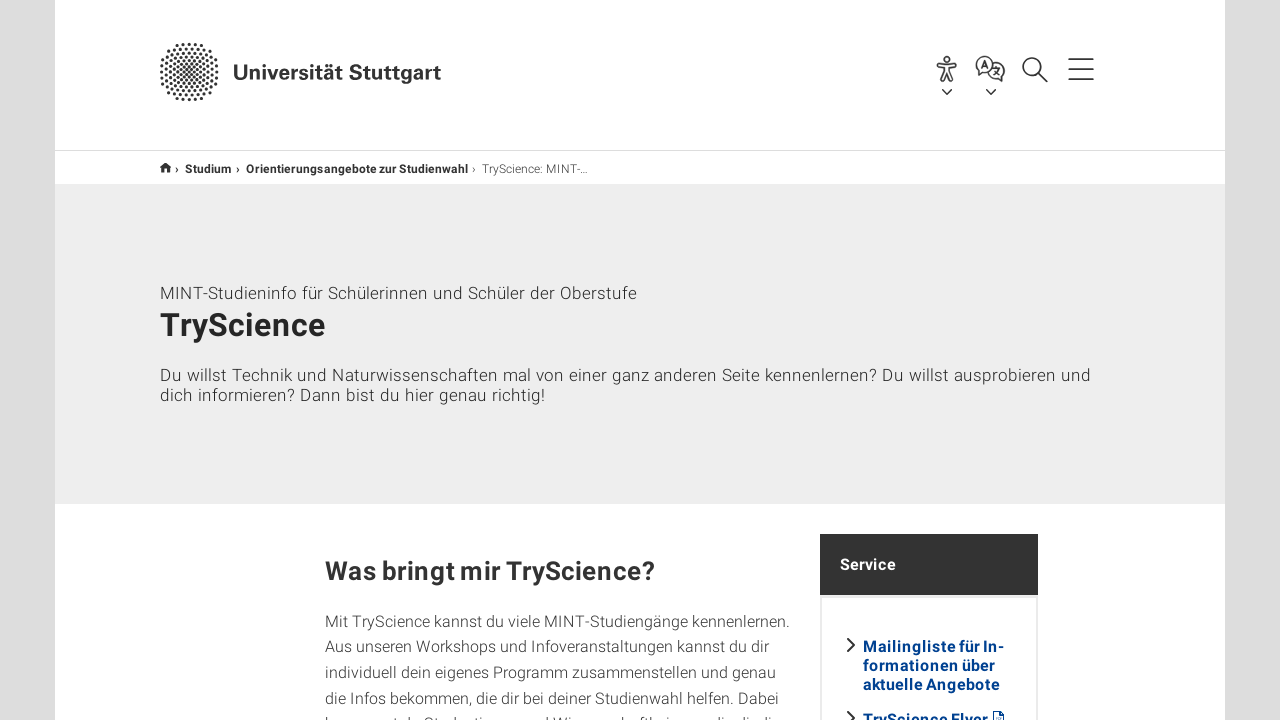

Located all buttons with data-tippy-content attribute
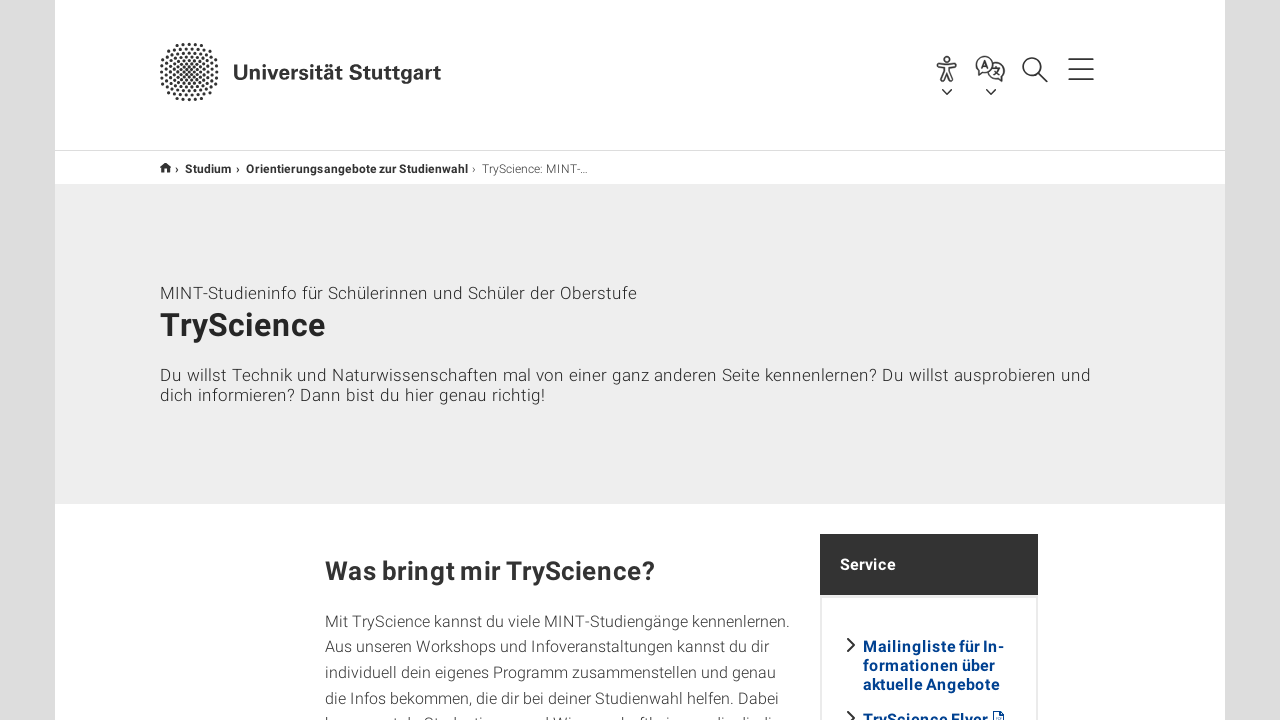

Found 3 buttons with tippy content
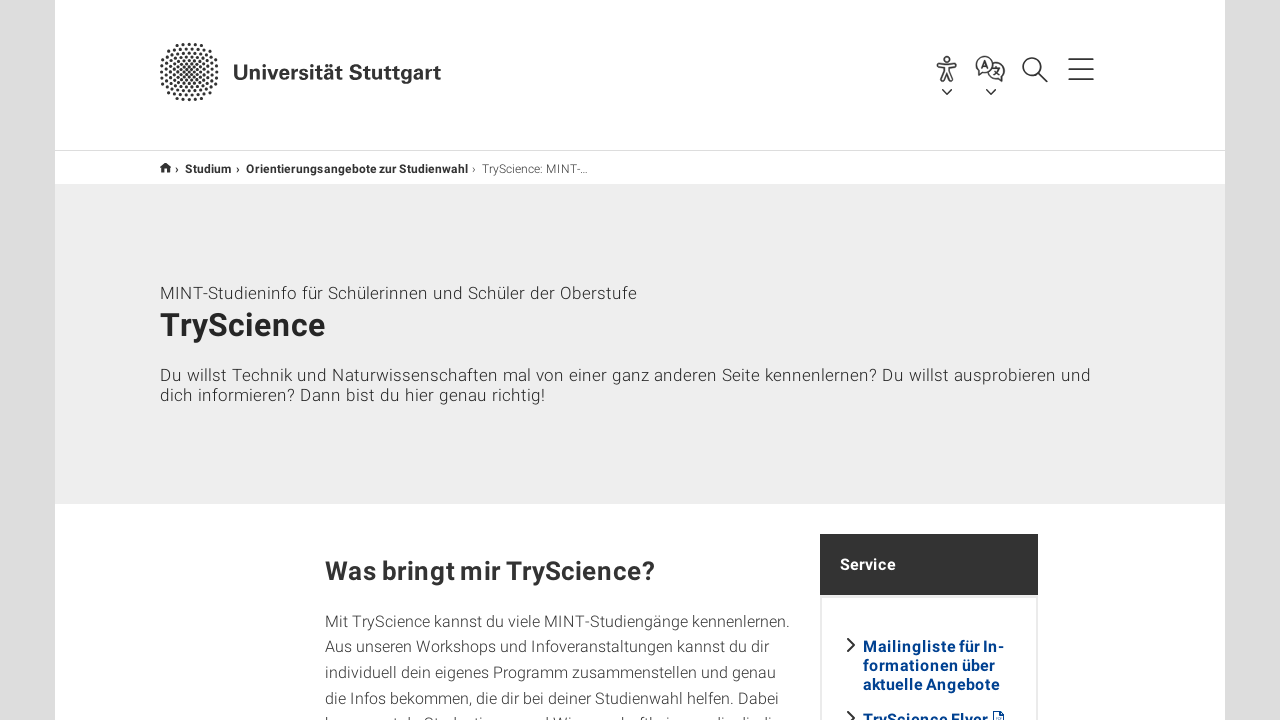

Selected button 1 of 3
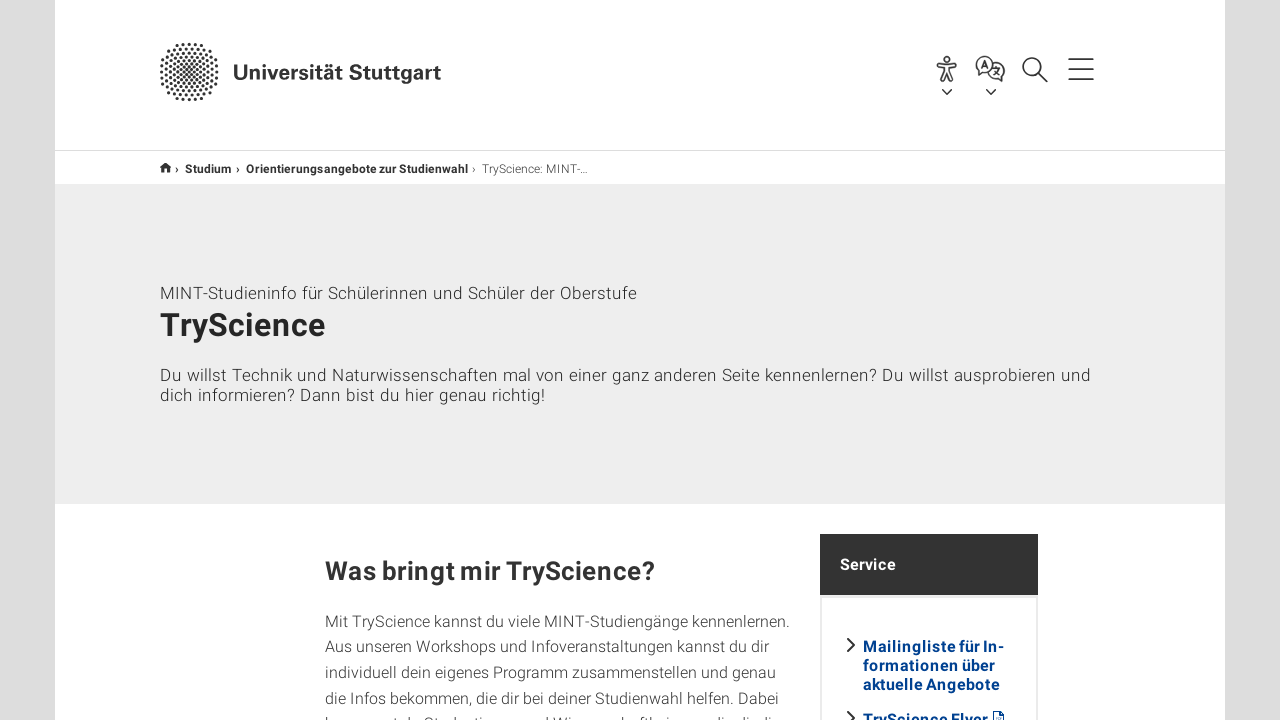

Retrieved tippy content: 'Durch Klicken auf die jeweilige Veranstaltung gelangst du zur Veranstaltungsbeschreibung. Dort findest du auch den Link zur Anmeldung.'
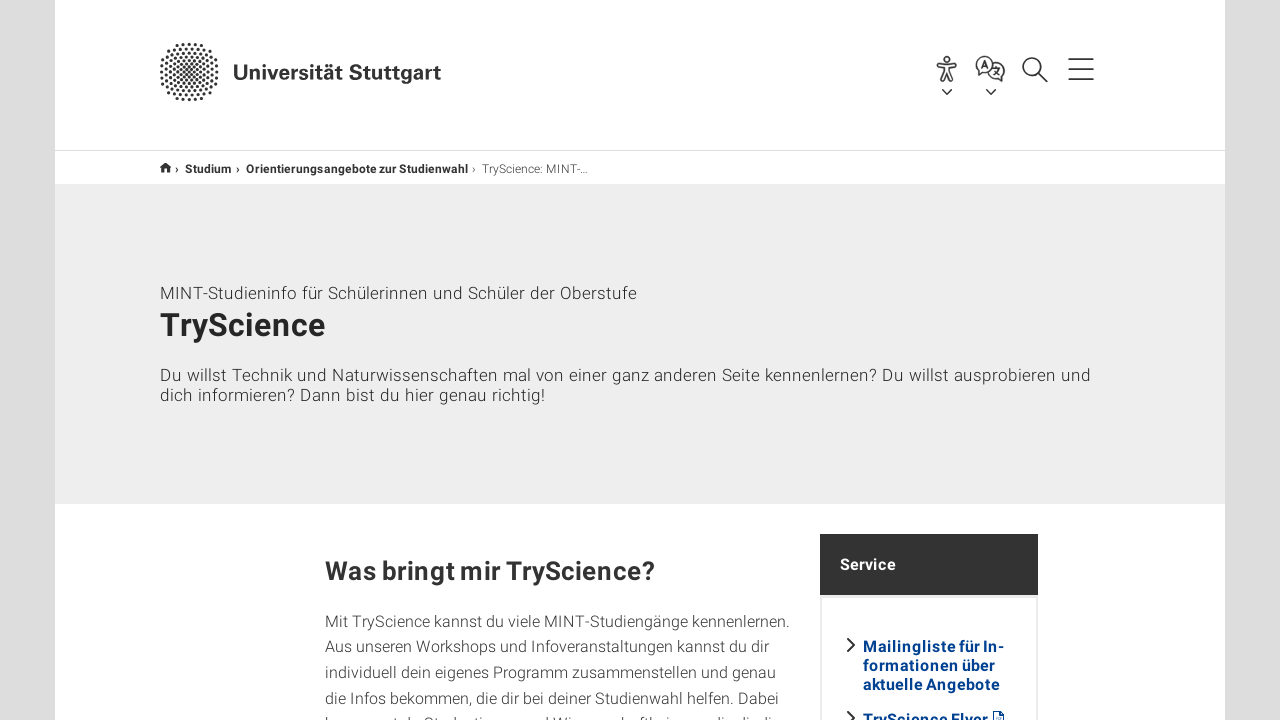

Hovered over button with tippy content at (484, 361) on .linklist a[data-tippy-content] >> nth=0
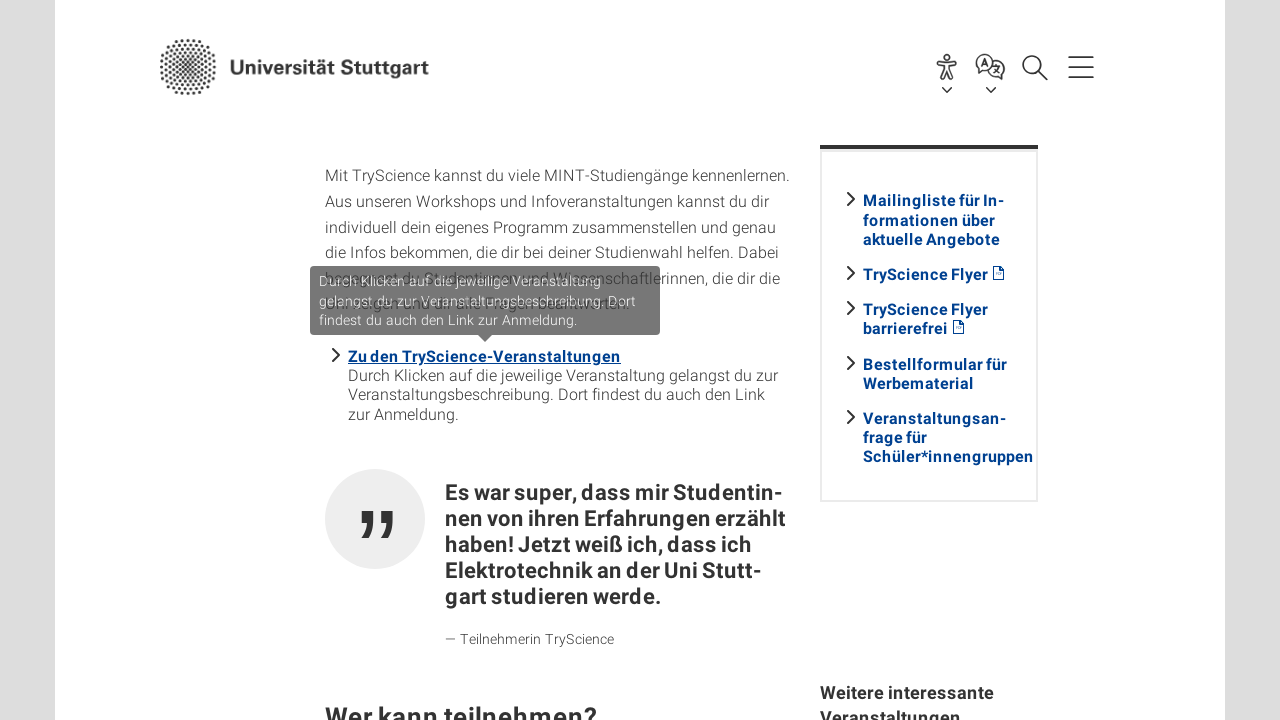

Waited 500ms for tooltip to appear
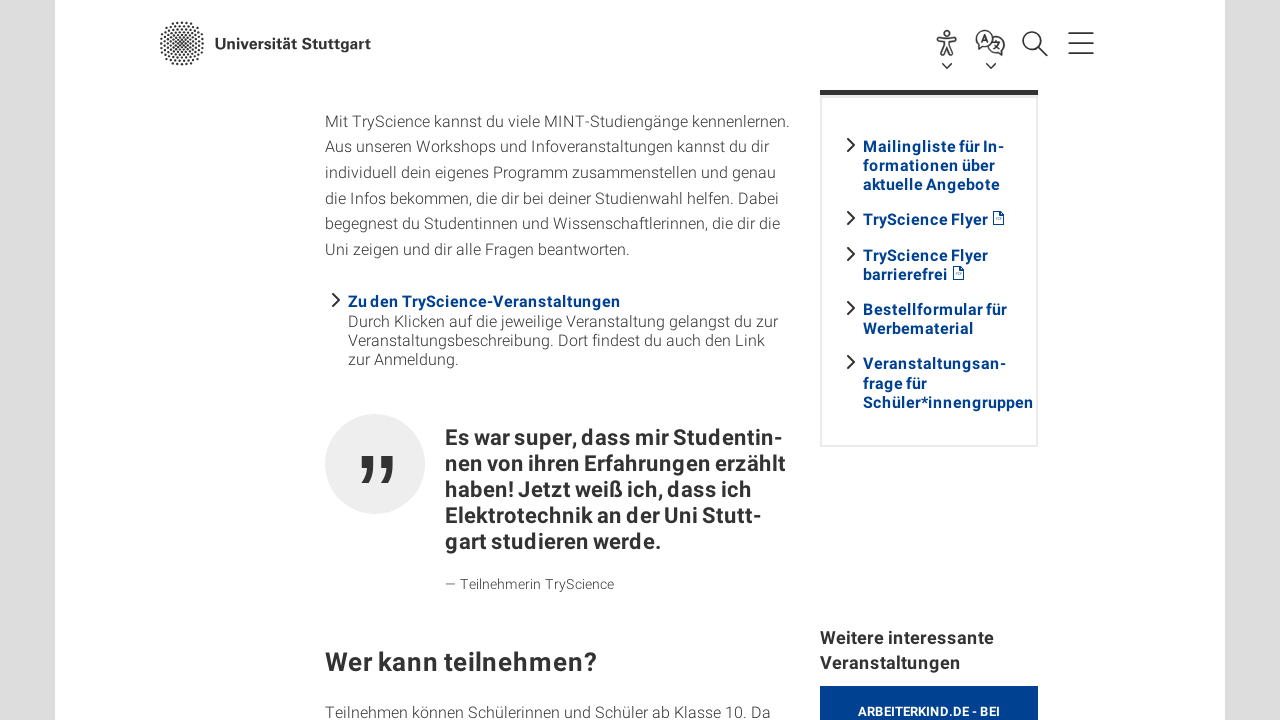

Retrieved aria-describedby attribute: 'None'
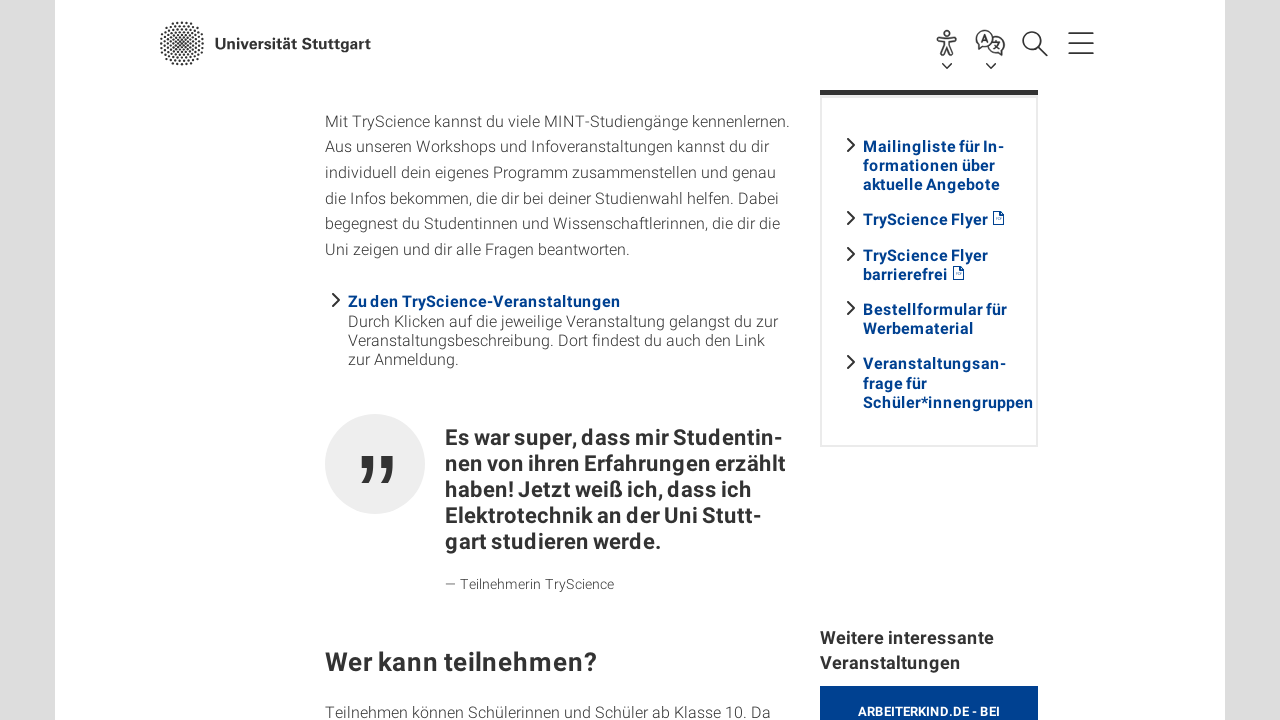

Selected button 2 of 3
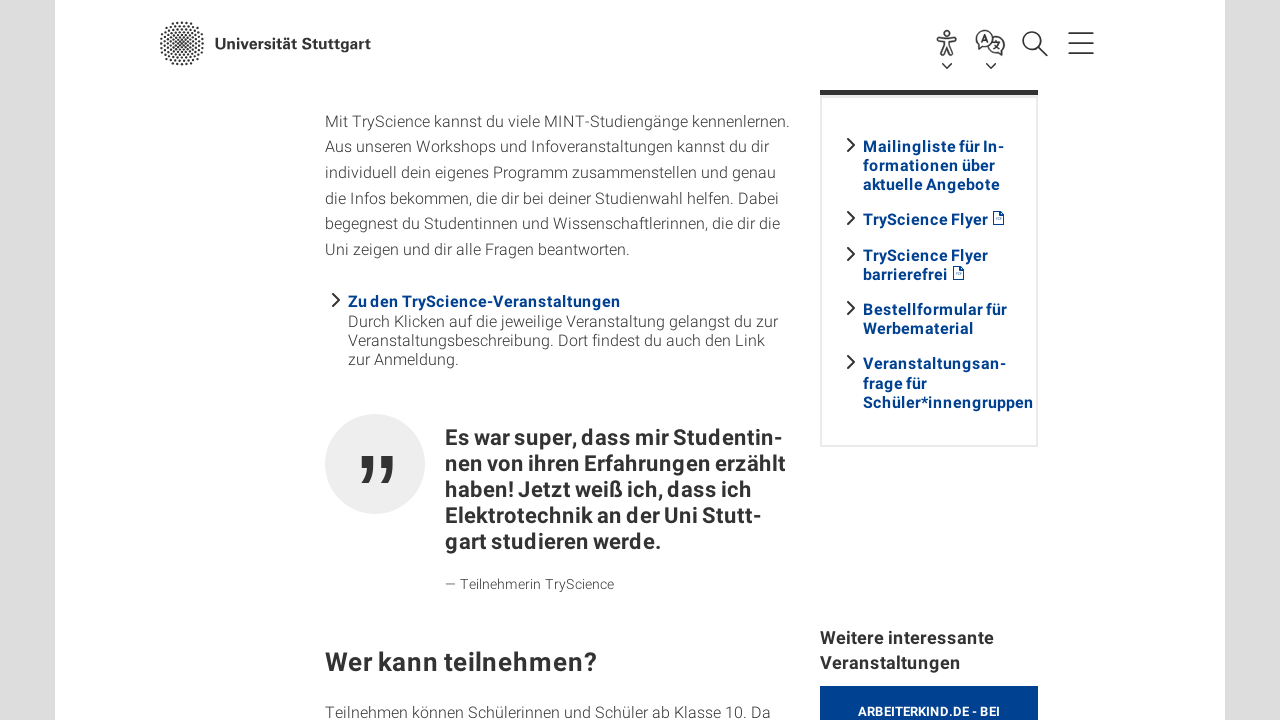

Retrieved tippy content: 'Chemie, Materialwissenschaft und Lebensmittelchemie für interessierte Schüler*innen'
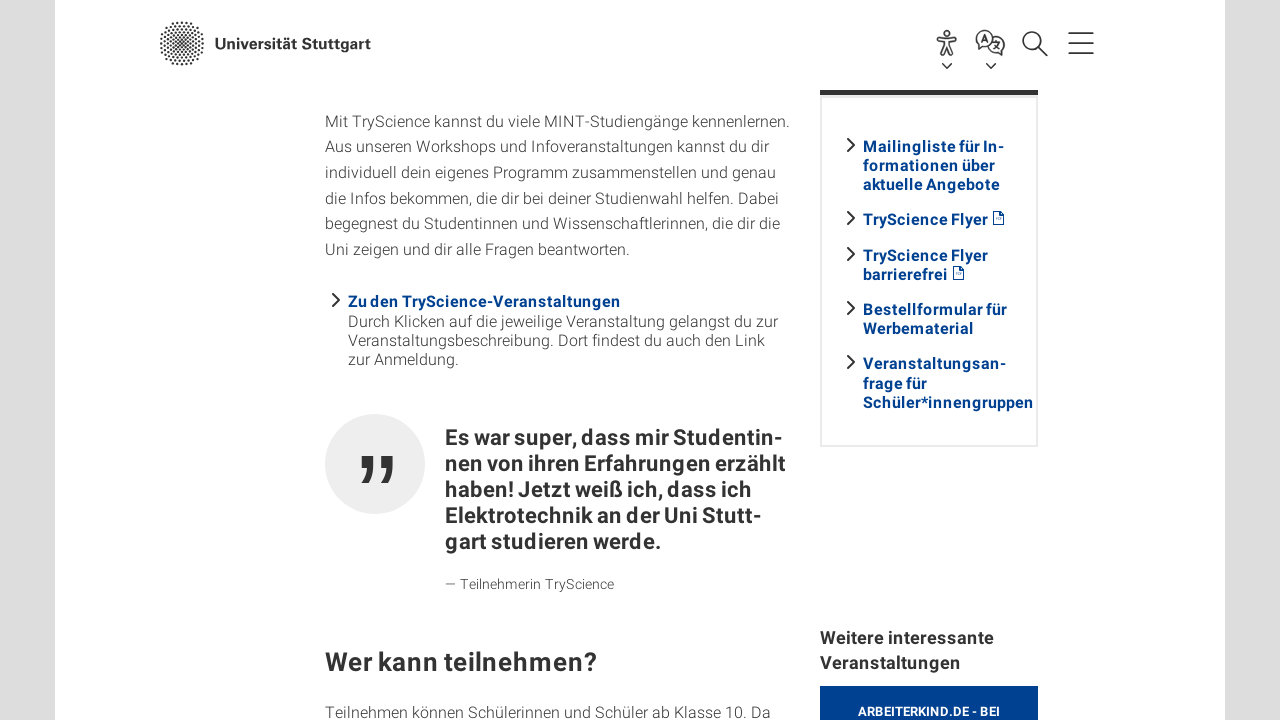

Hovered over button with tippy content at (929, 360) on .linklist a[data-tippy-content] >> nth=1
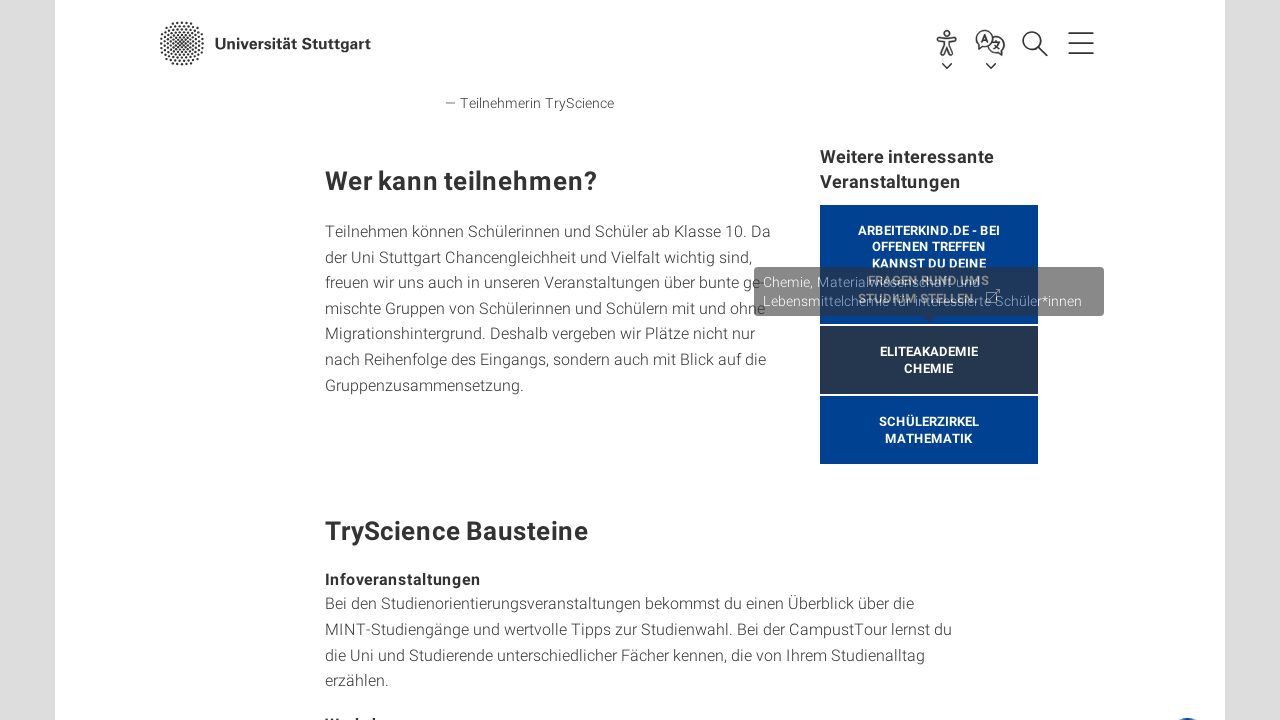

Waited 500ms for tooltip to appear
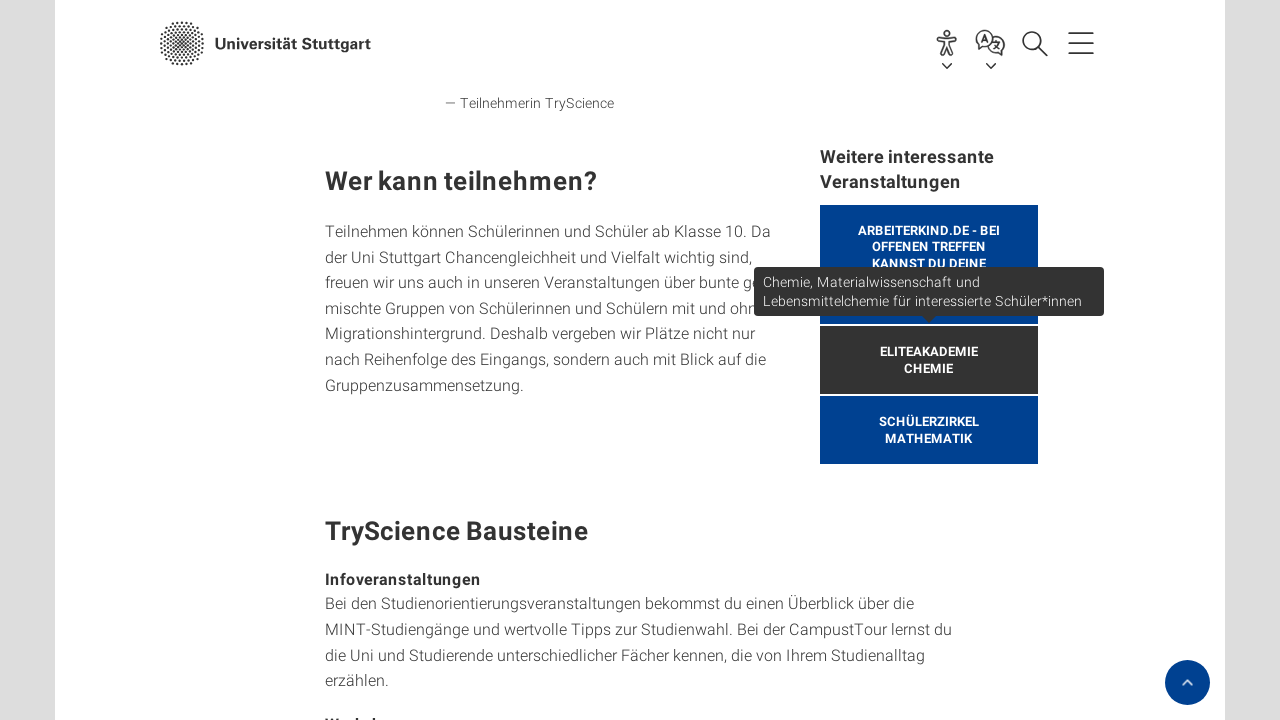

Retrieved aria-describedby attribute: 'tippy-12'
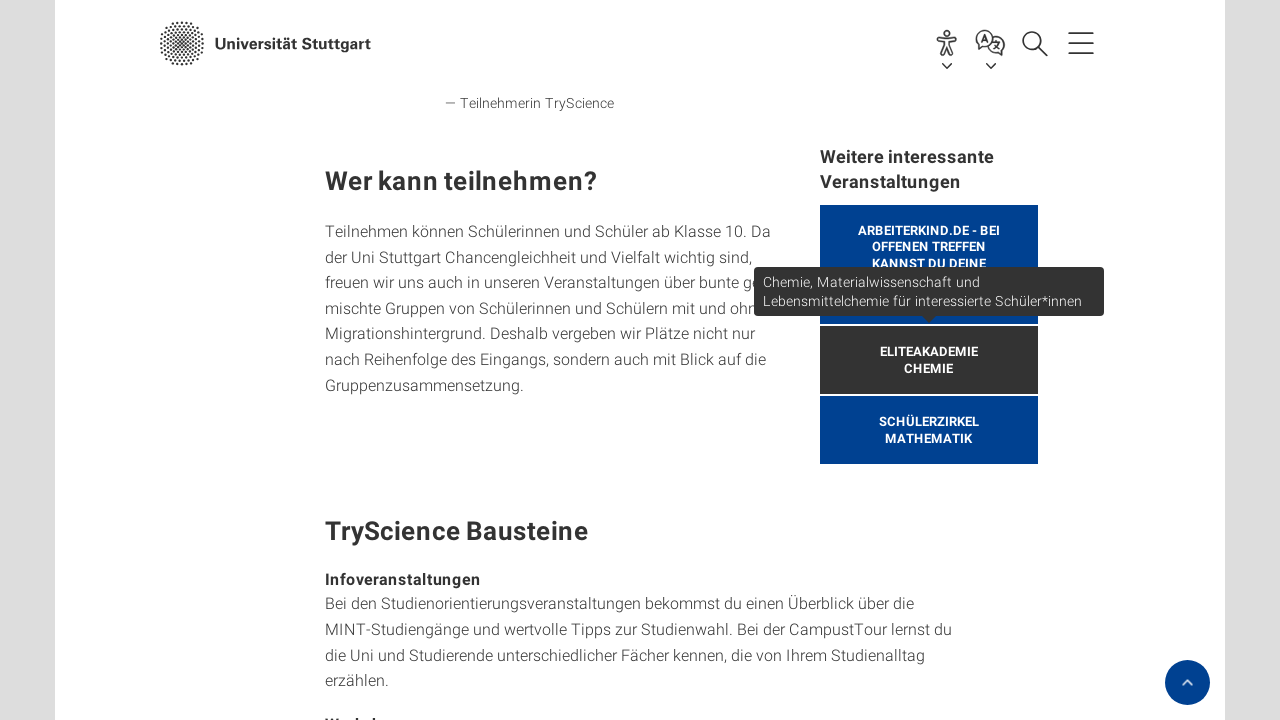

Located tippy tooltip element with ID: tippy-12
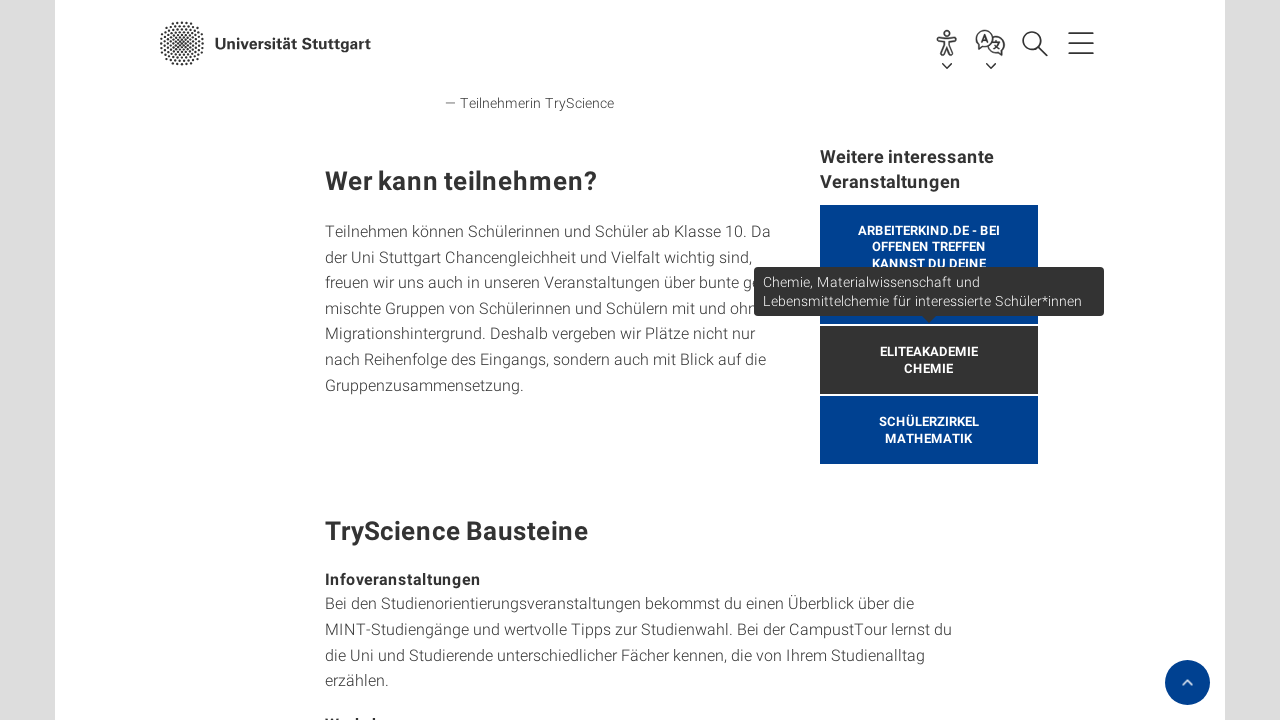

Verified that Tippy tooltip is visible
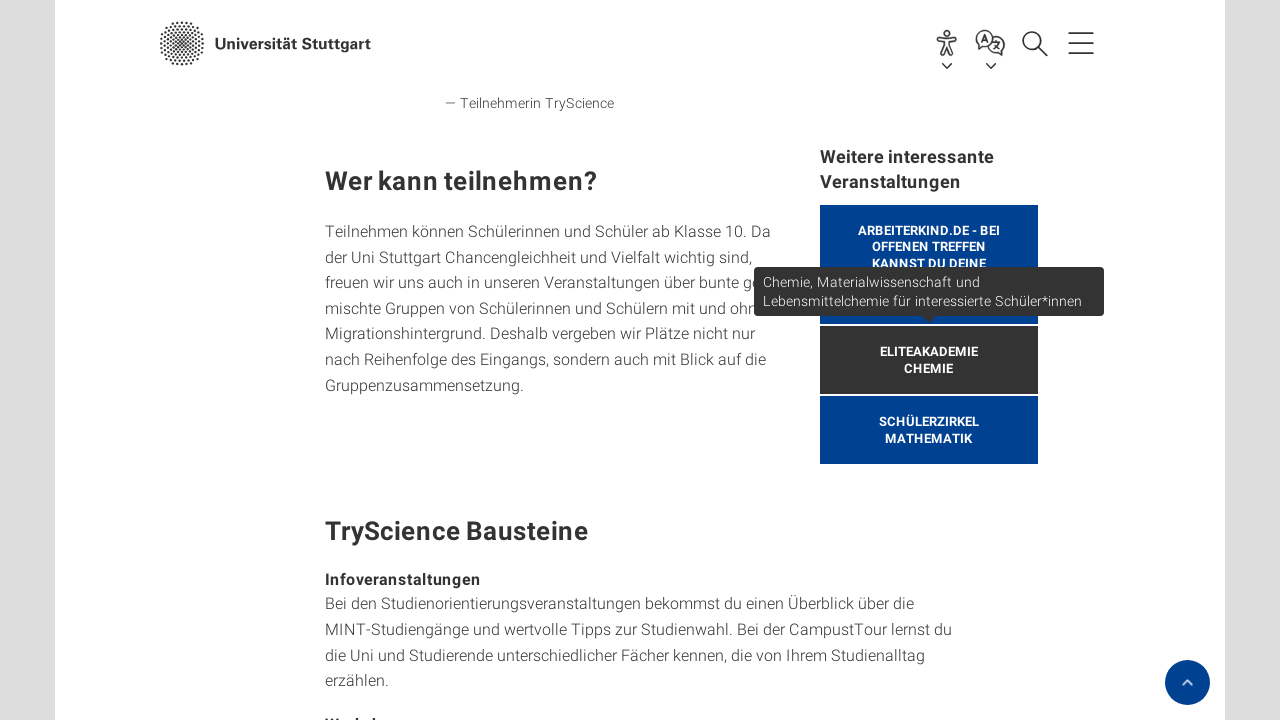

Assertion passed: Tippy tooltip was successfully displayed on hover
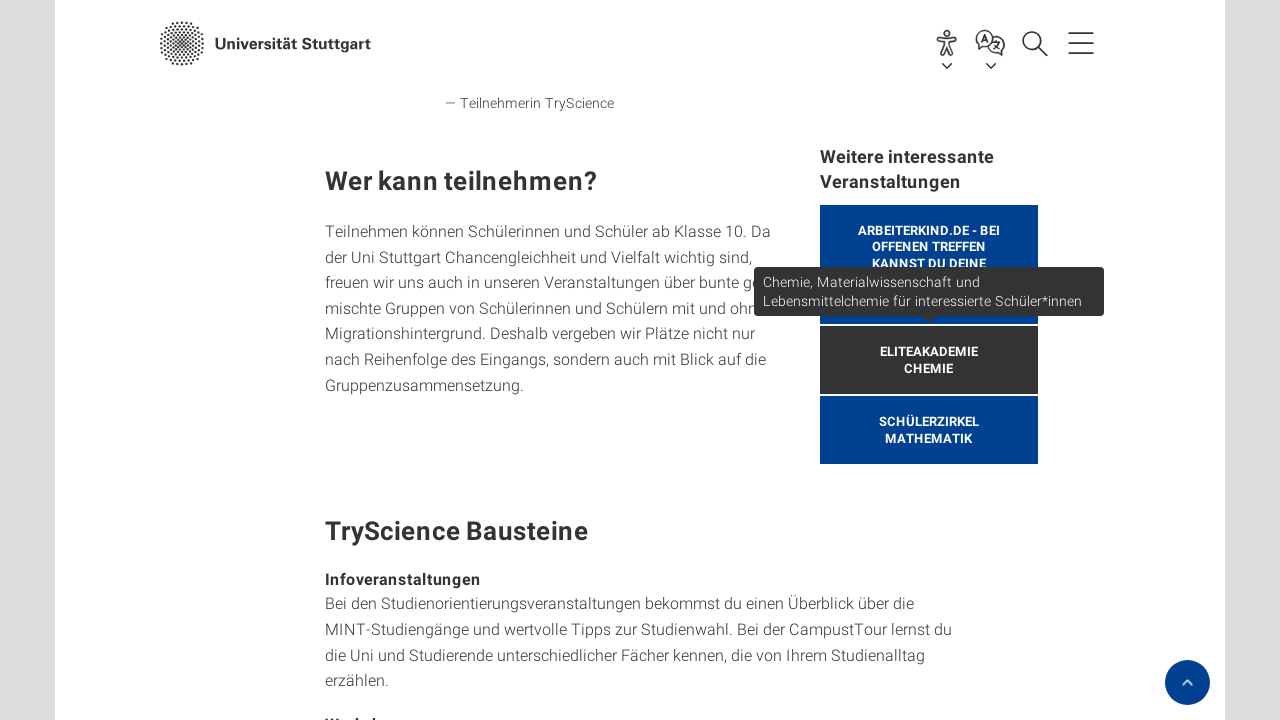

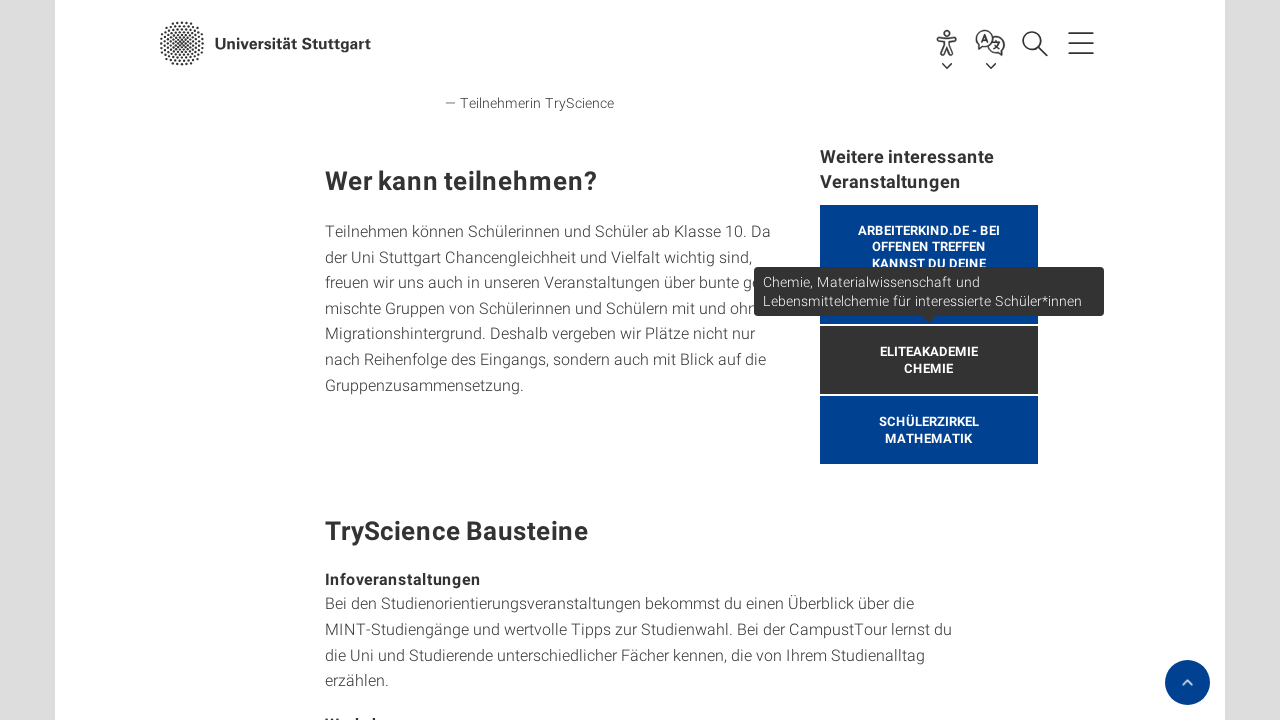